Tests dropdown select functionality by selecting an option by visible text and verifying the selection

Starting URL: https://bonigarcia.dev/selenium-webdriver-java/web-form.html

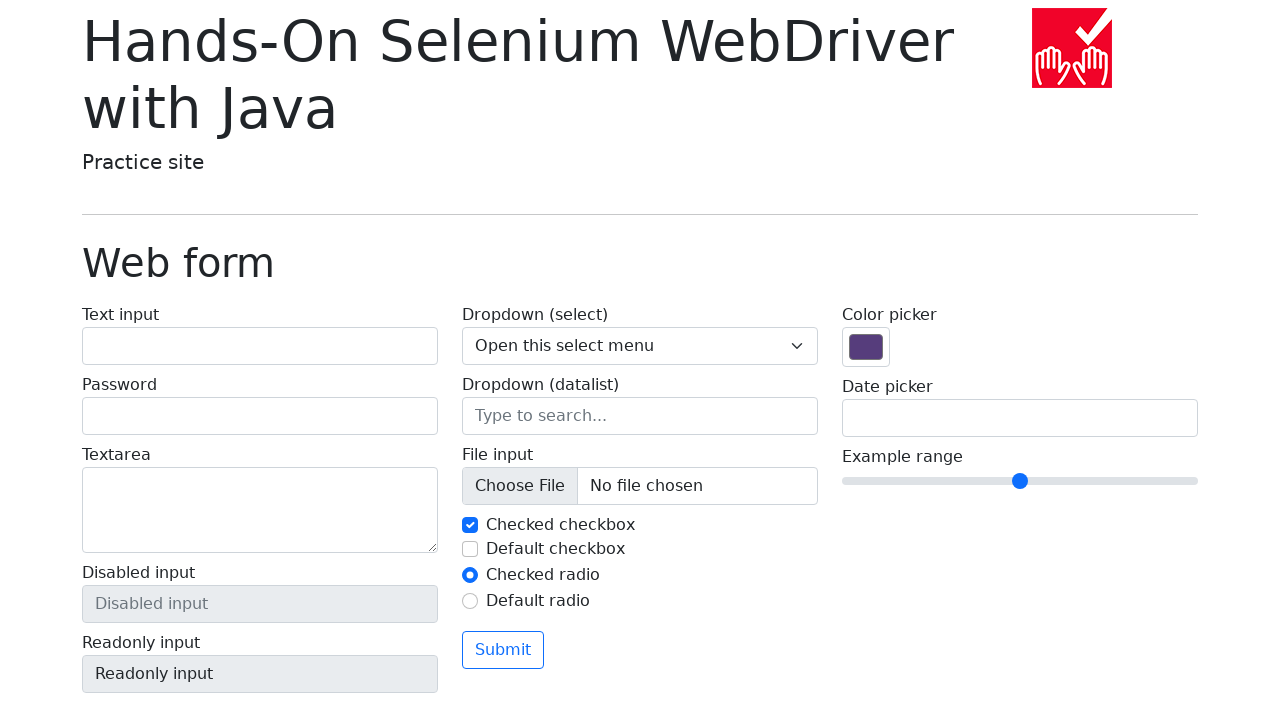

Selected 'Three' option from dropdown on select[name='my-select']
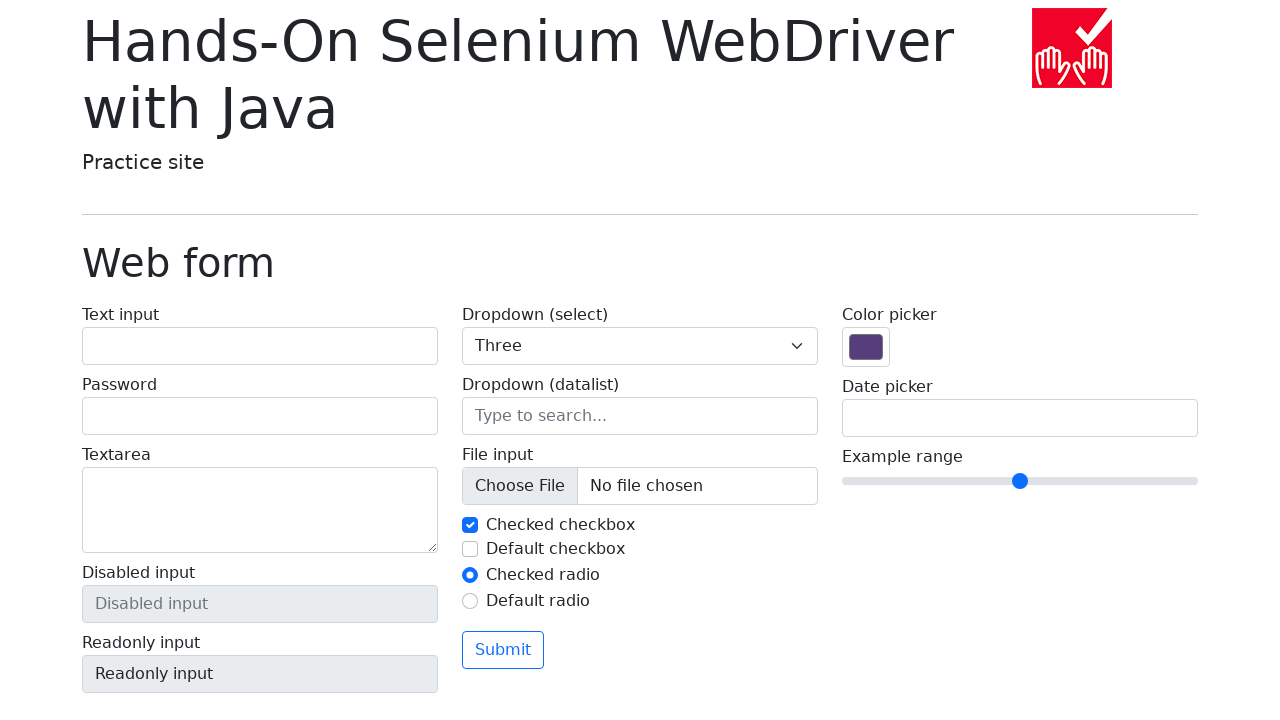

Retrieved selected value from dropdown
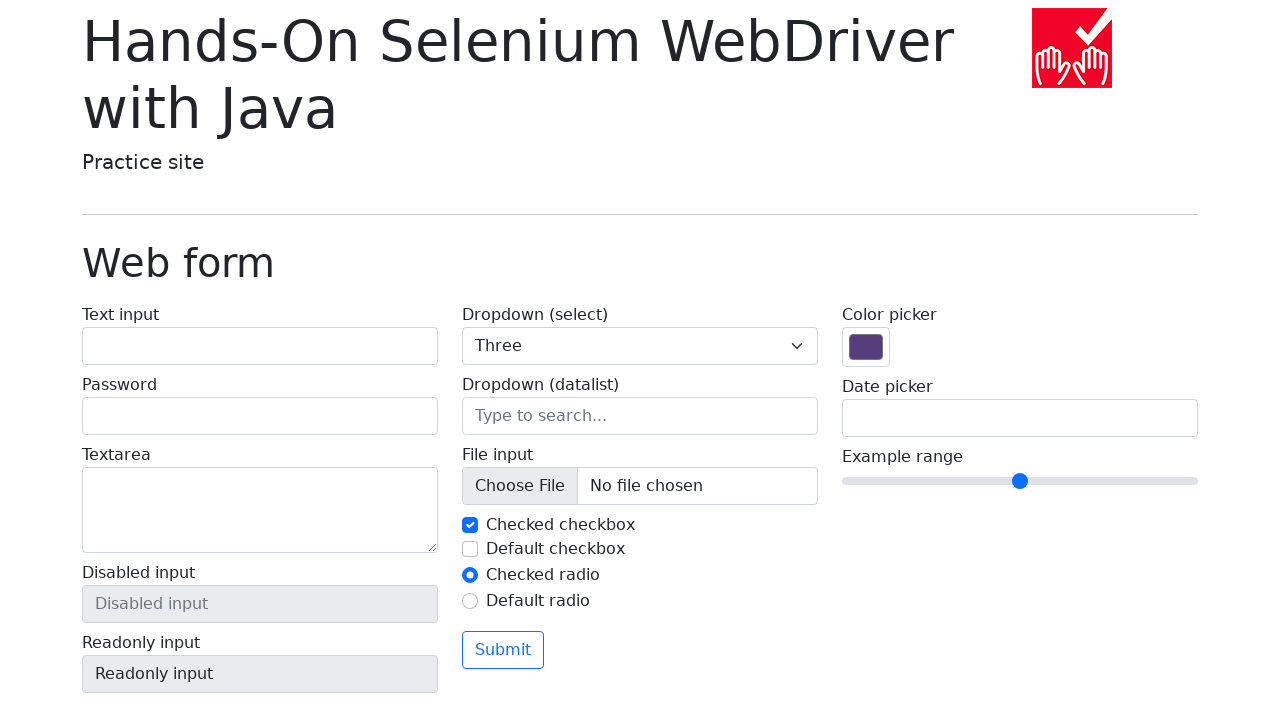

Verified that 'Three' is the selected option in dropdown
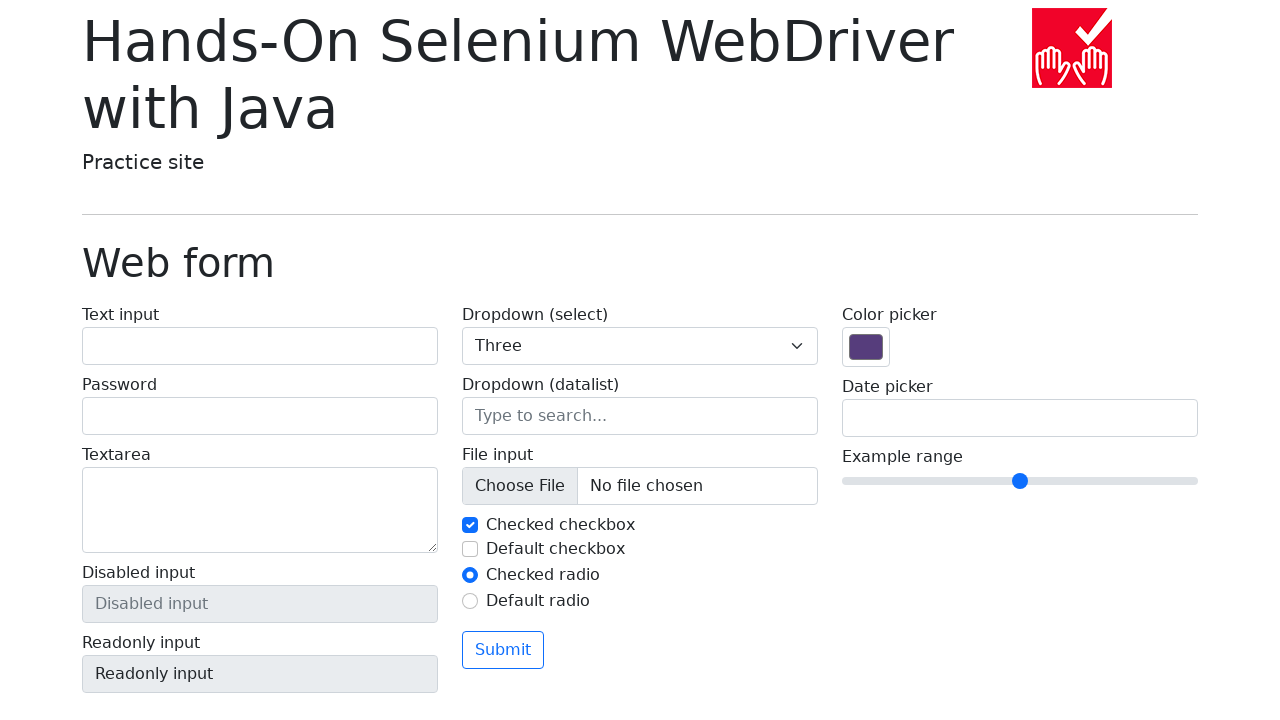

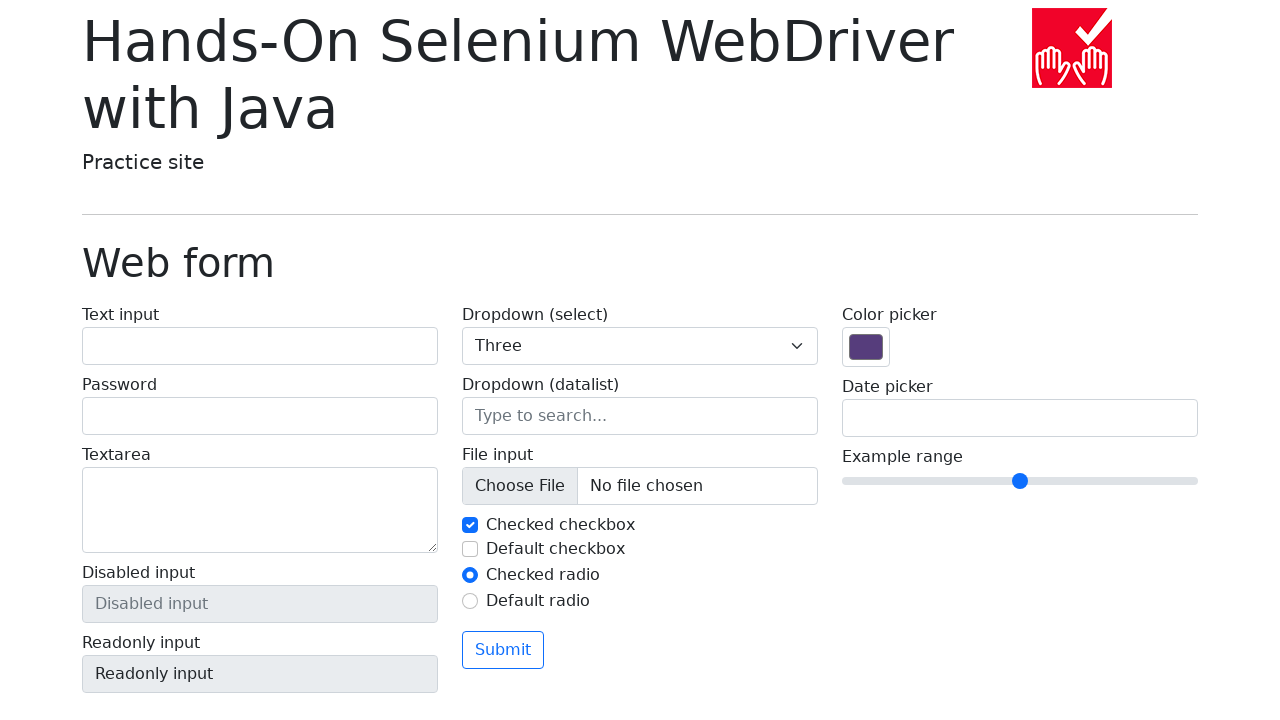